Tests drag and drop functionality by dragging an element and dropping it onto a target drop zone

Starting URL: https://crossbrowsertesting.github.io/drag-and-drop.html

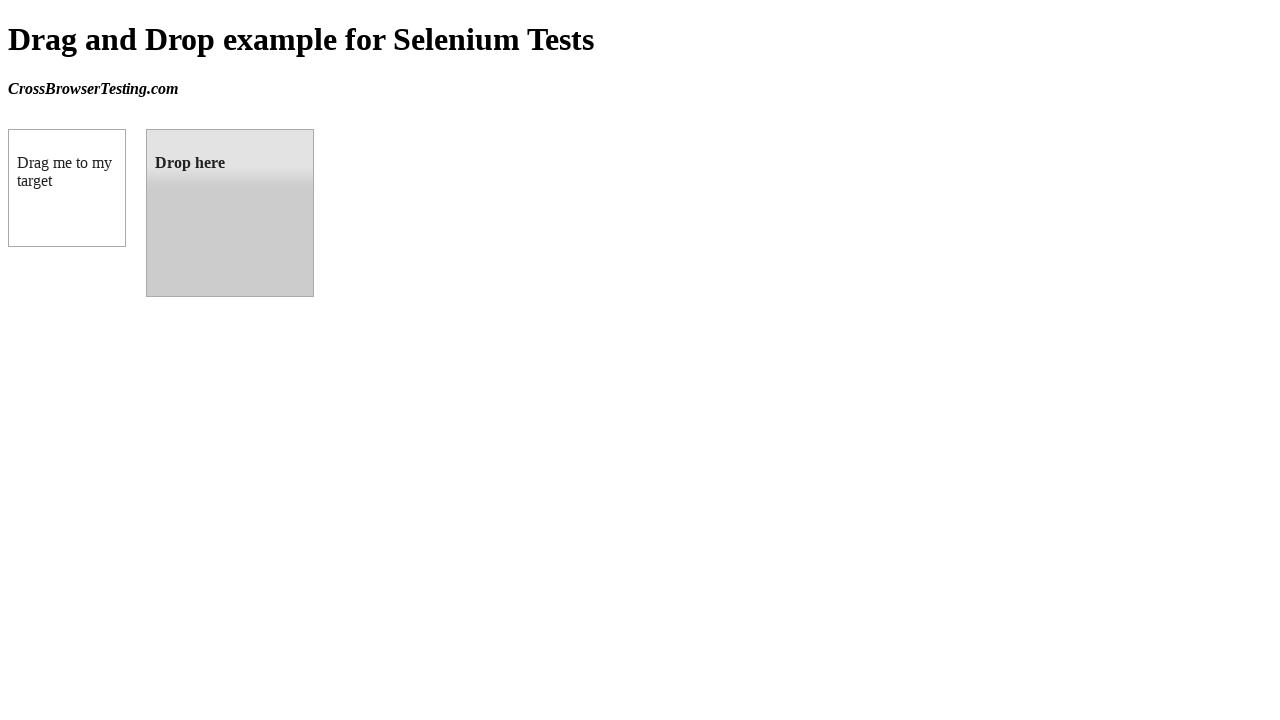

Waited for draggable element to be visible
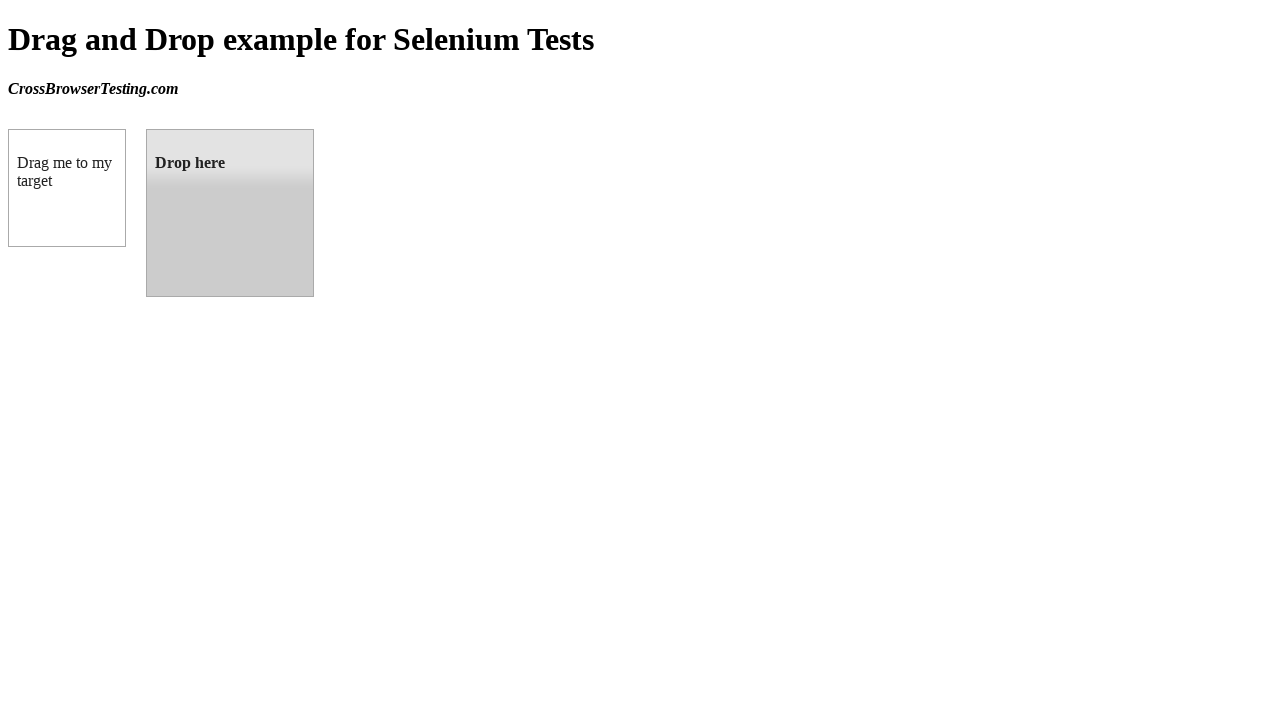

Waited for droppable element to be visible
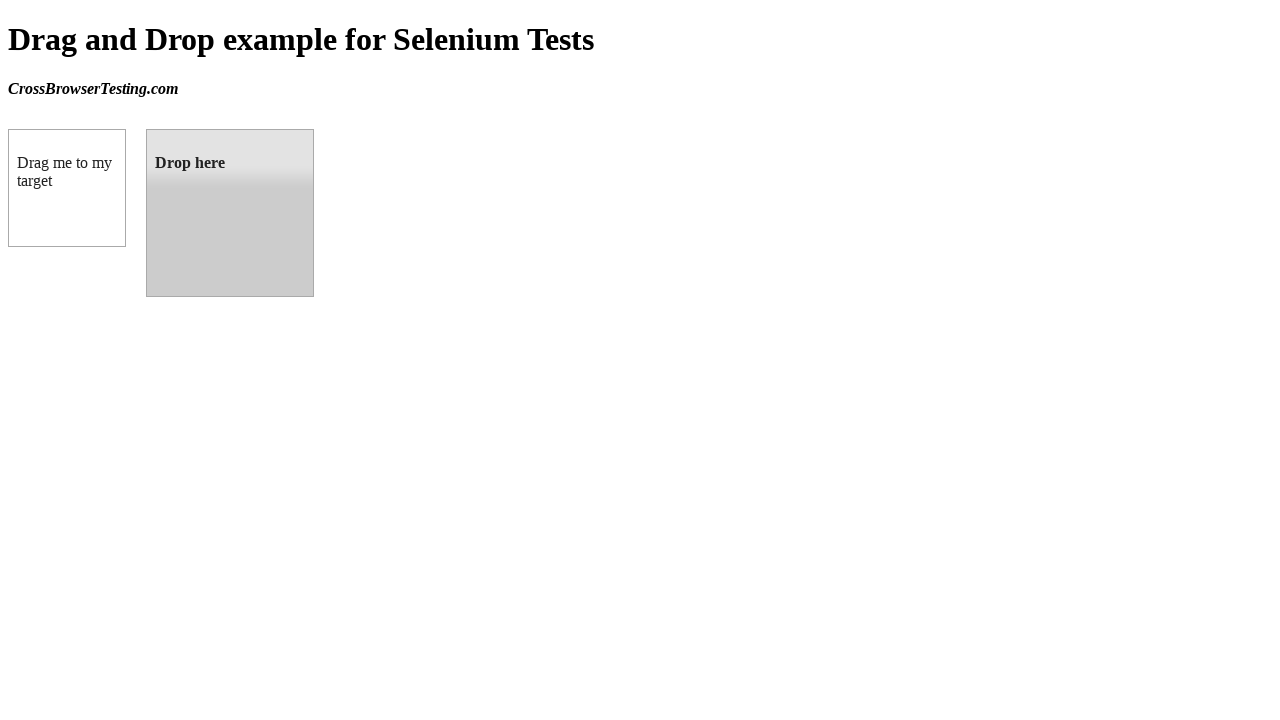

Dragged element and dropped it onto target drop zone at (230, 213)
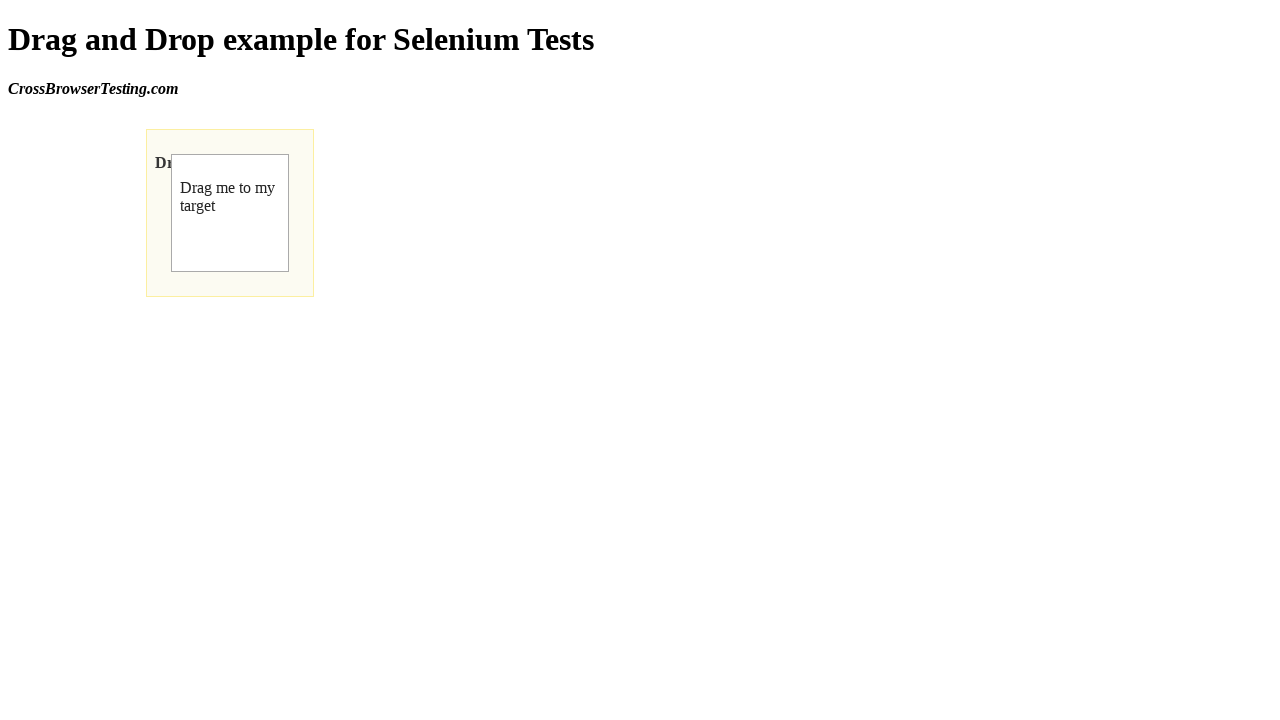

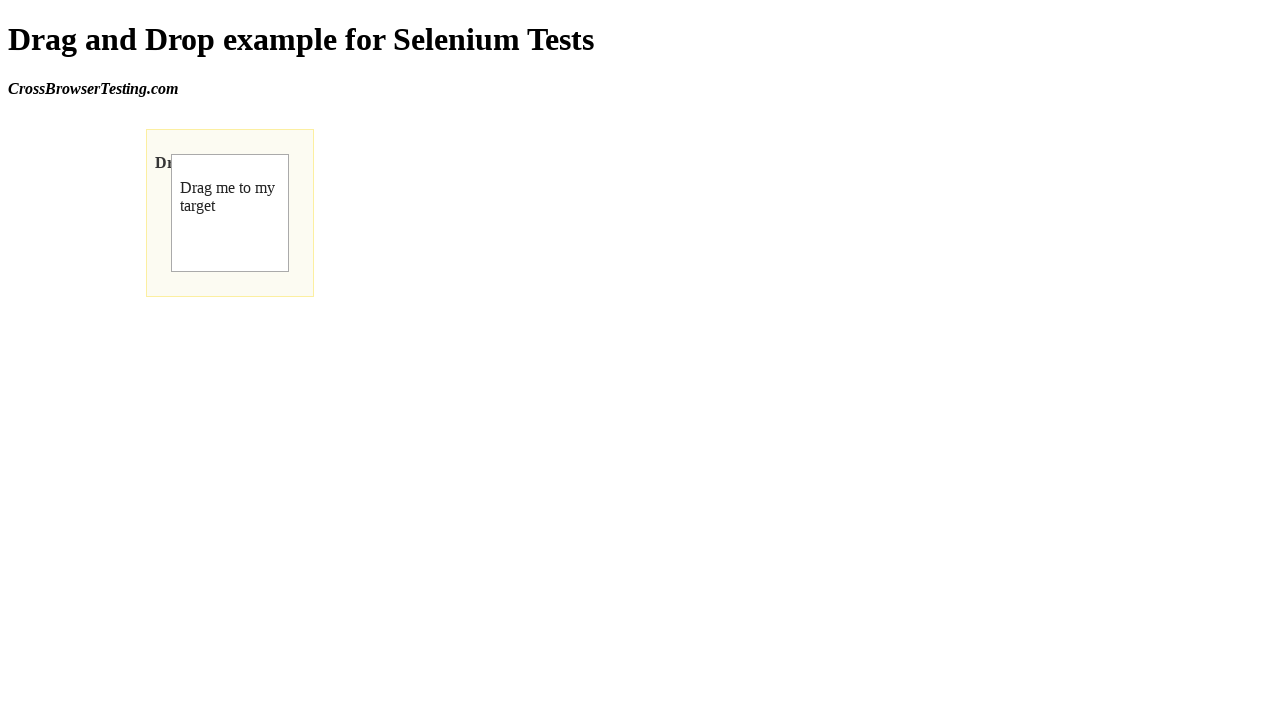